Obtains various information from form elements including display state, enabled state, selected state, tag names, and attributes

Starting URL: https://www.selenium.dev/selenium/web/inputs.html

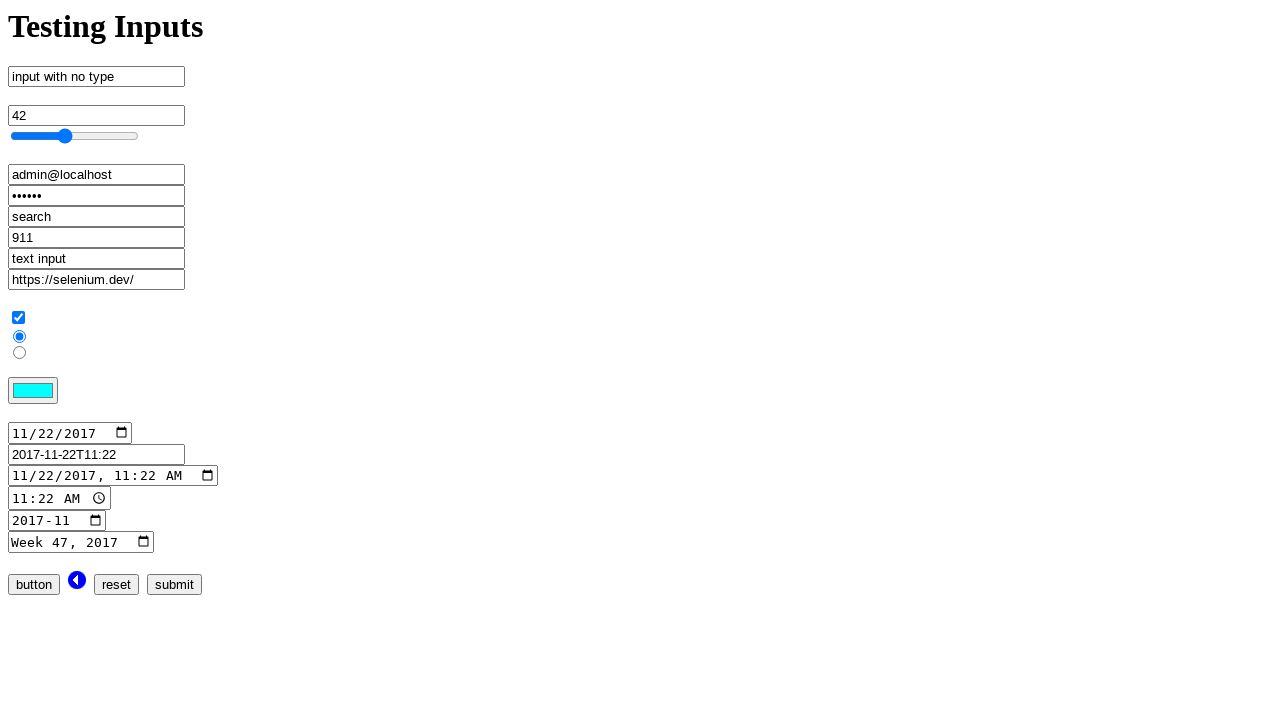

Waited for email input element to be present
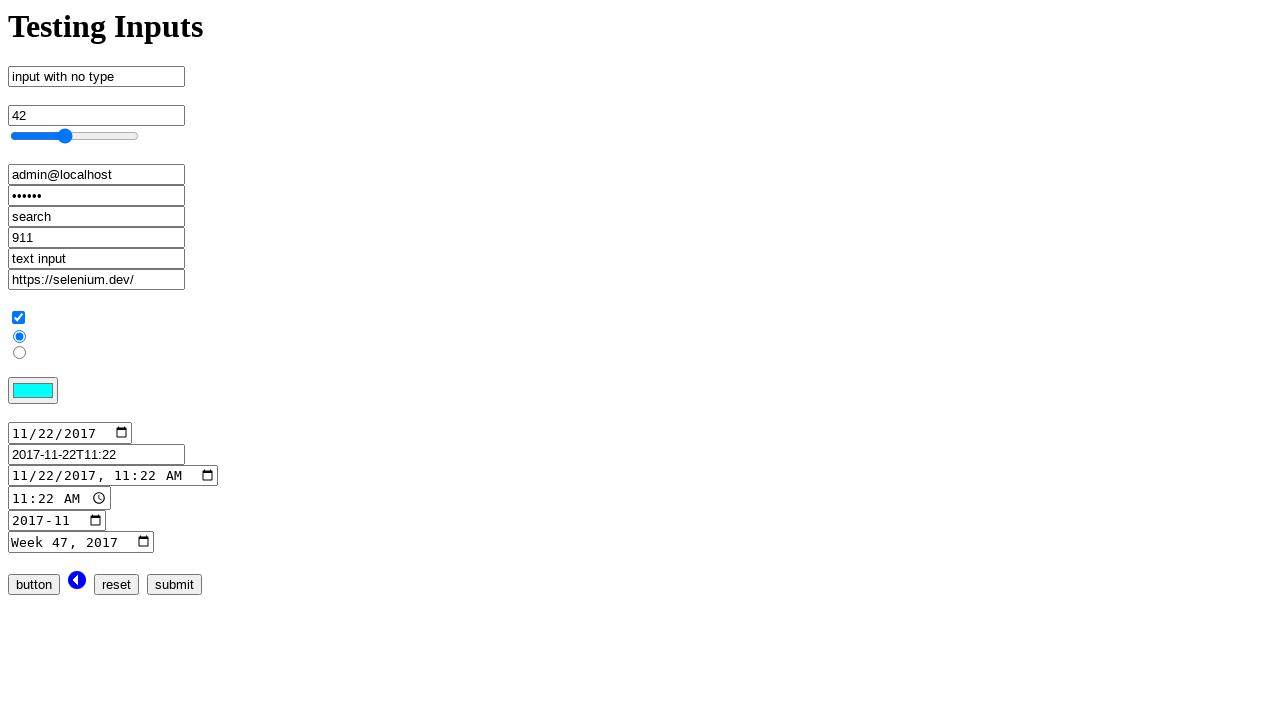

Waited for button input element to be present
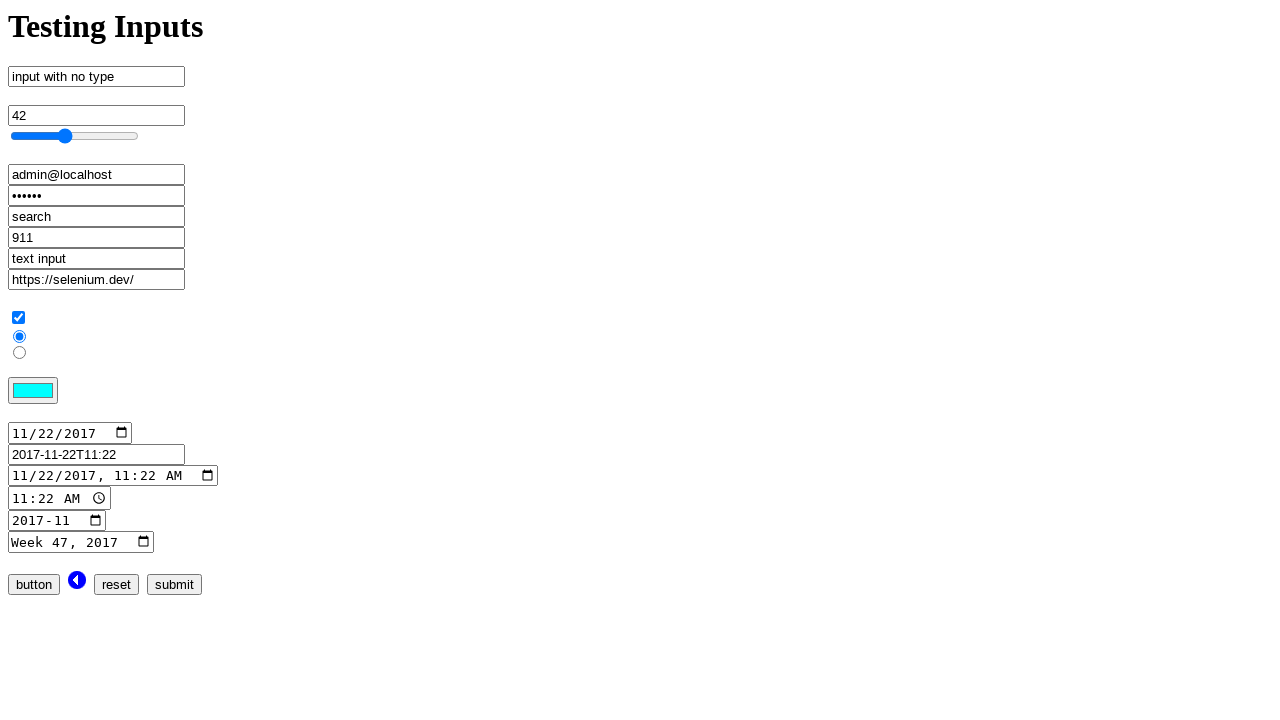

Waited for checkbox input element to be present
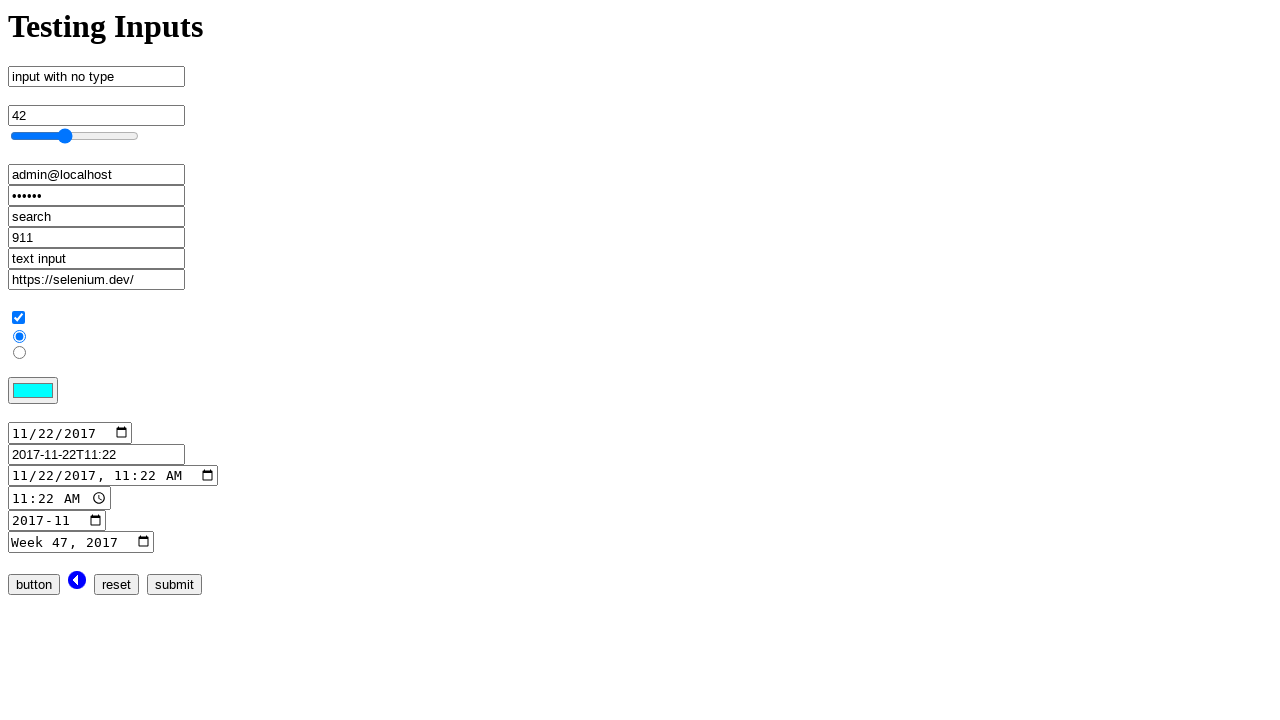

Waited for range input element to be present
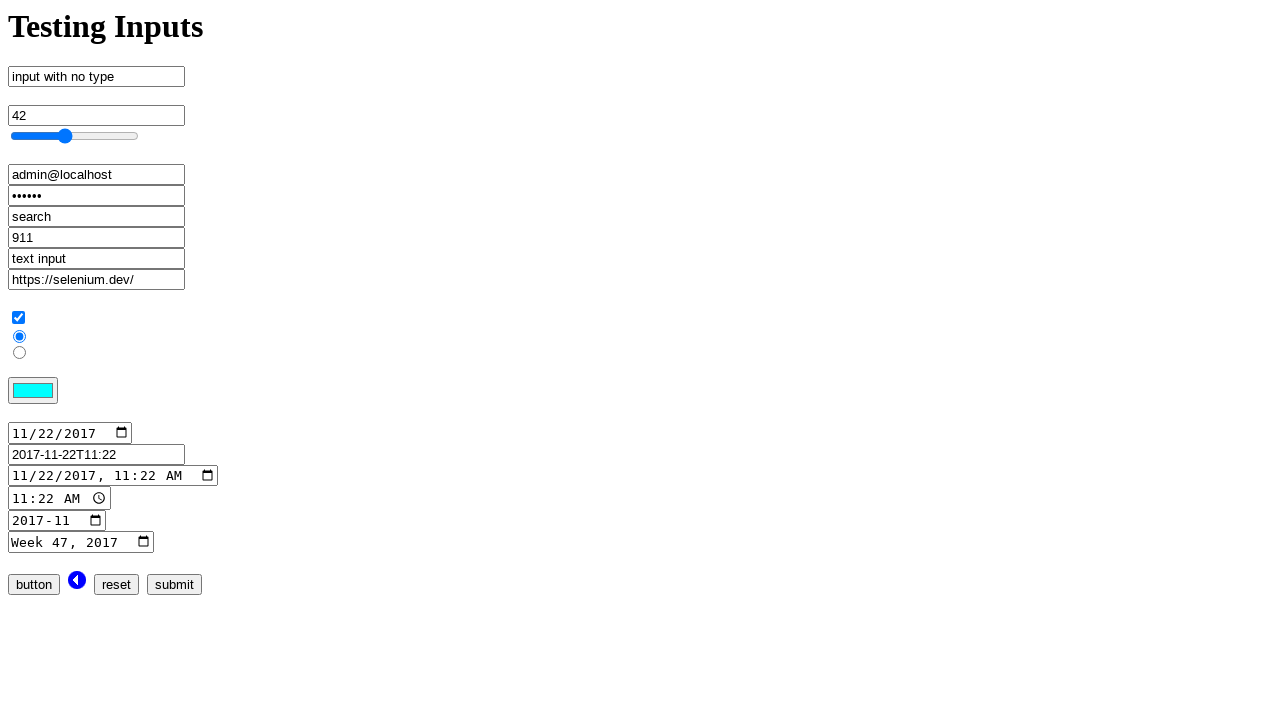

Waited for color input element to be present
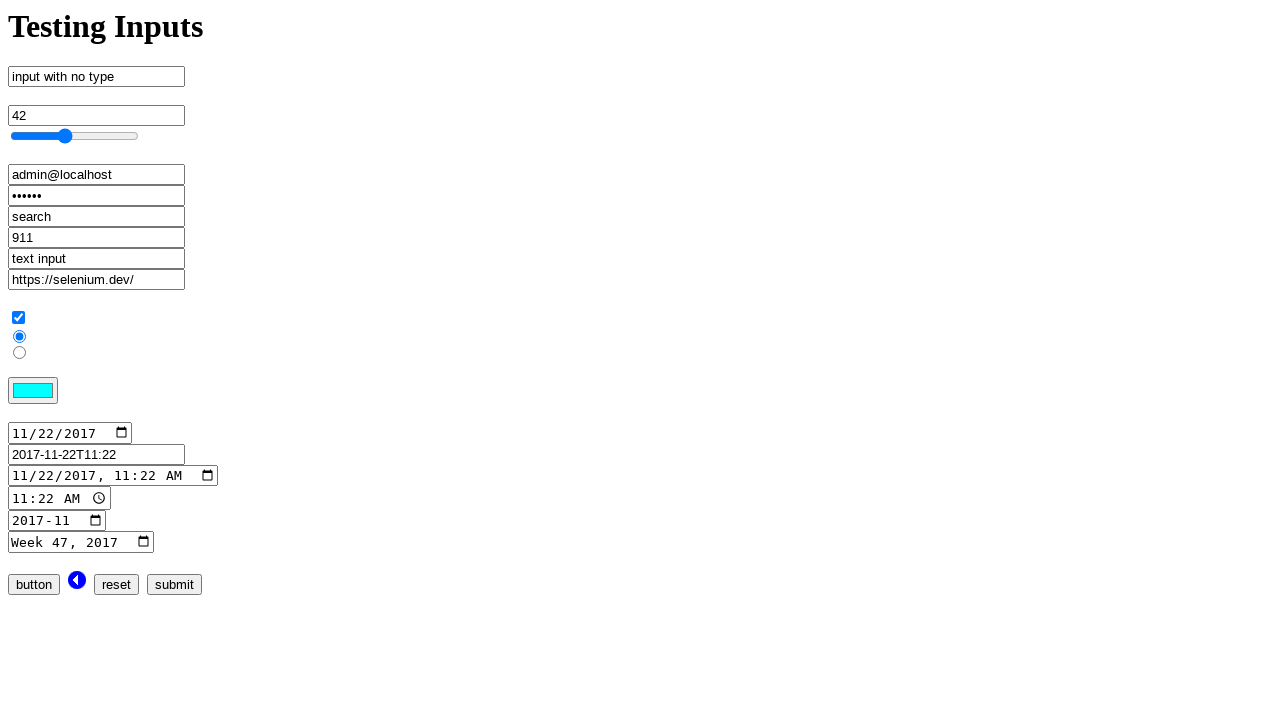

Waited for h1 heading element to be present
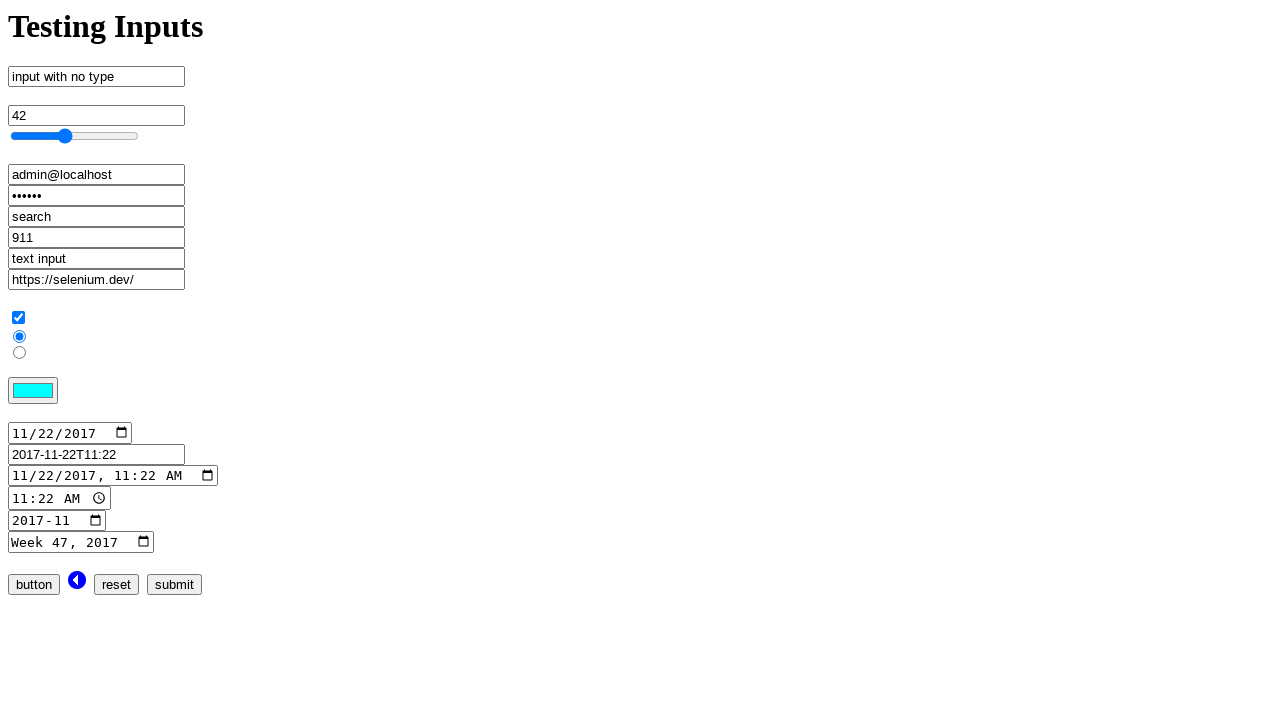

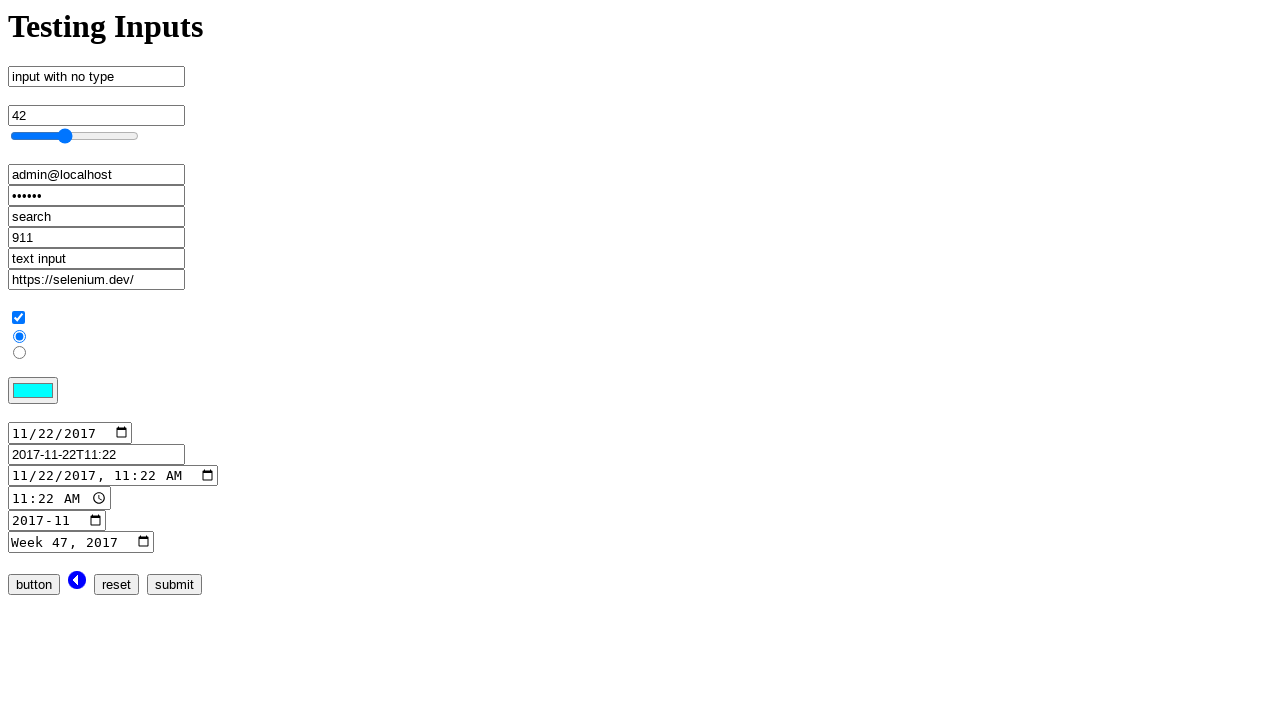